Tests navigation to Community page and search functionality using keyboard shortcuts on the Playwright documentation site

Starting URL: https://playwright.dev/

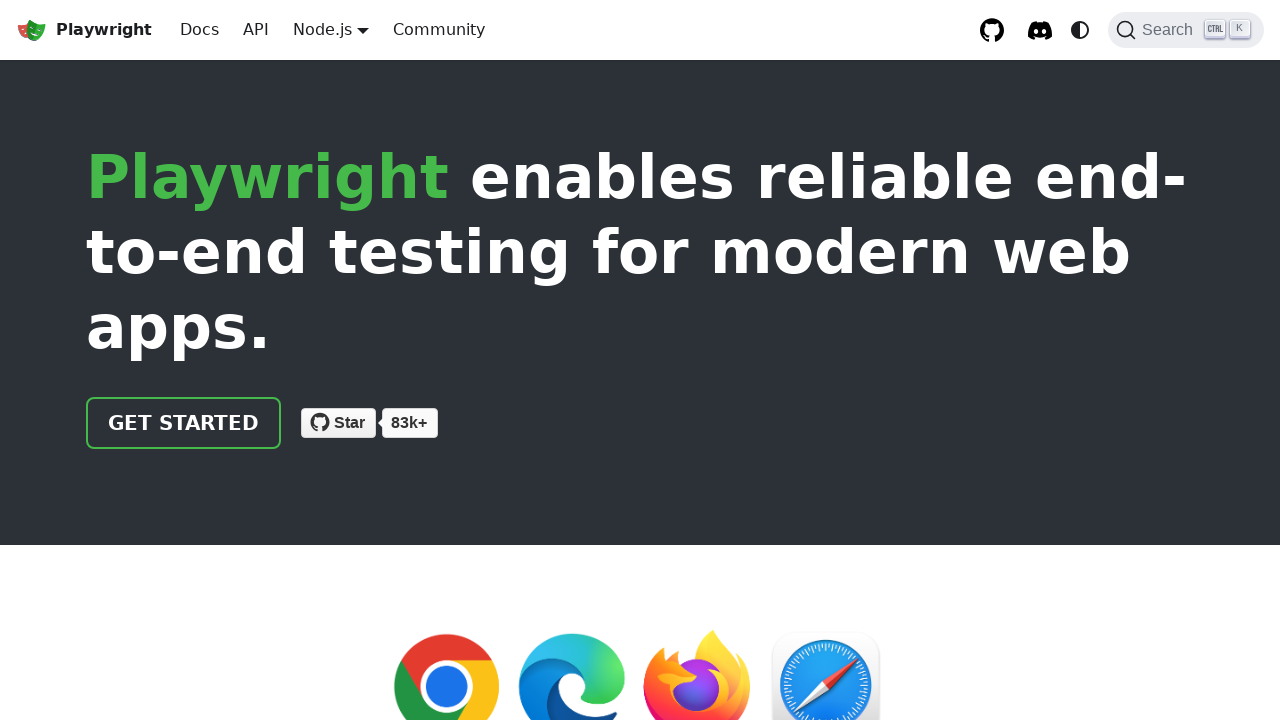

Clicked on Community link at (439, 30) on text=Community
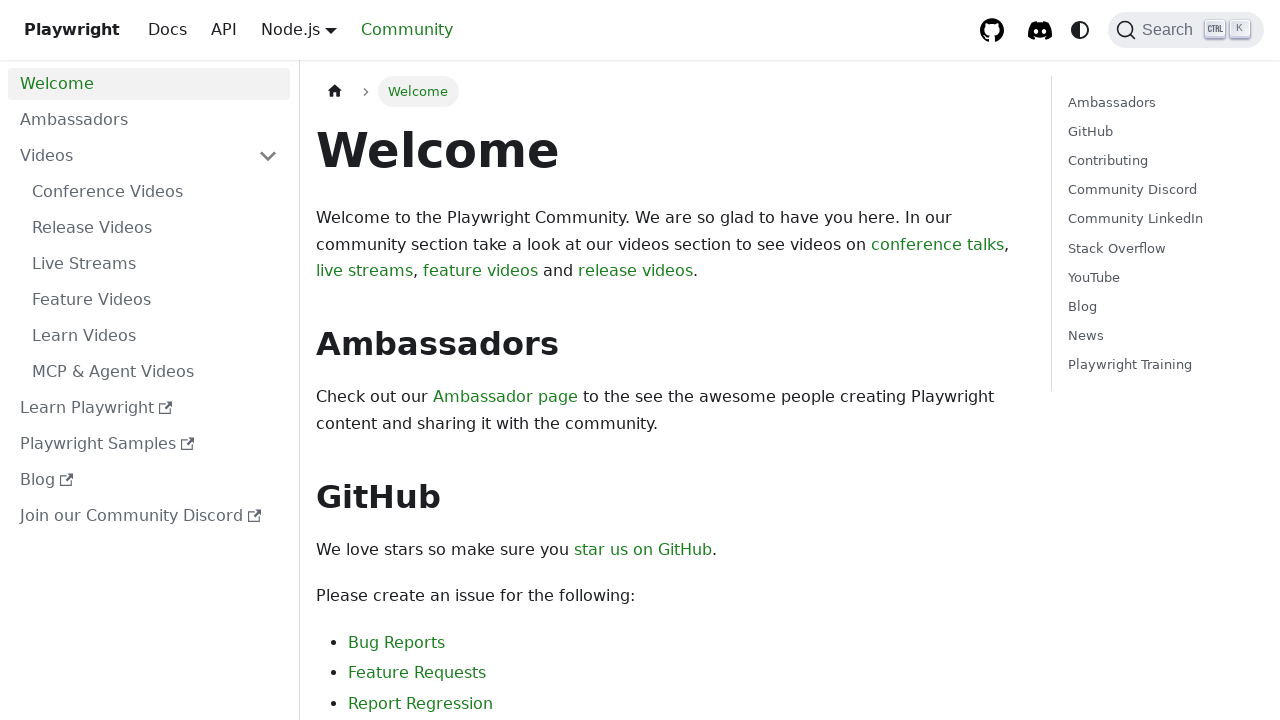

Community page loaded (domcontentloaded)
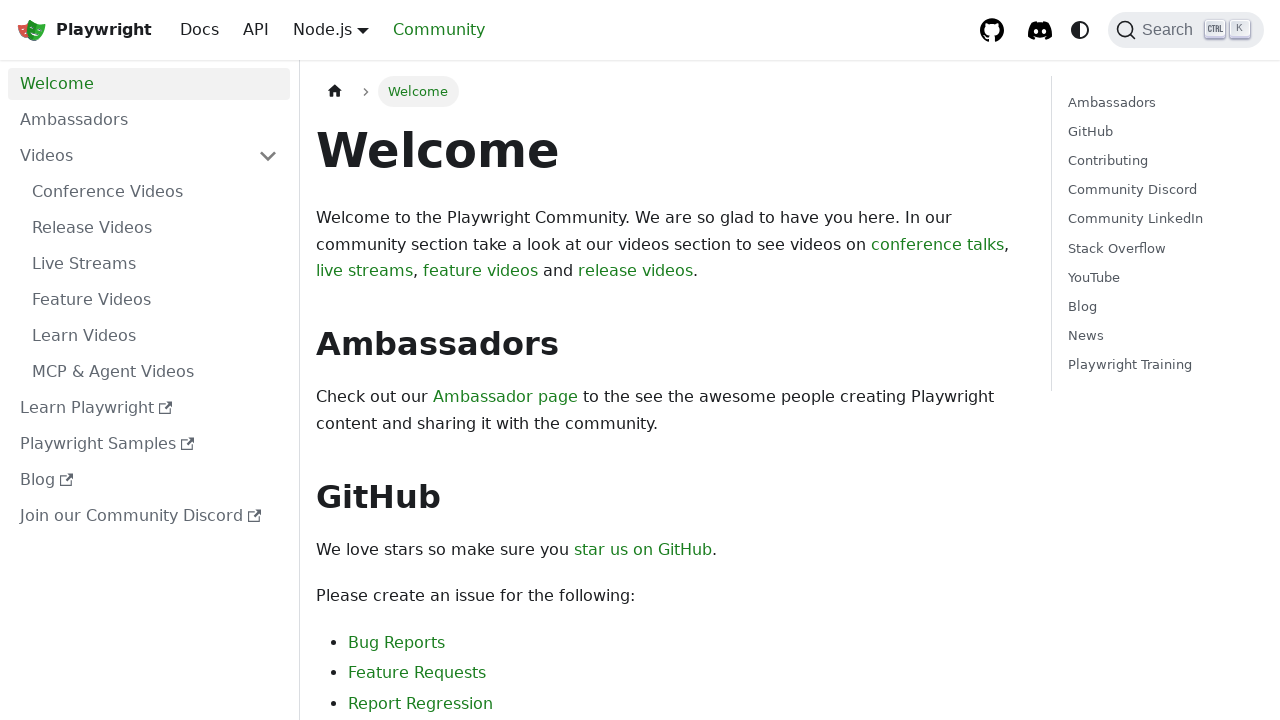

Pressed Meta key down
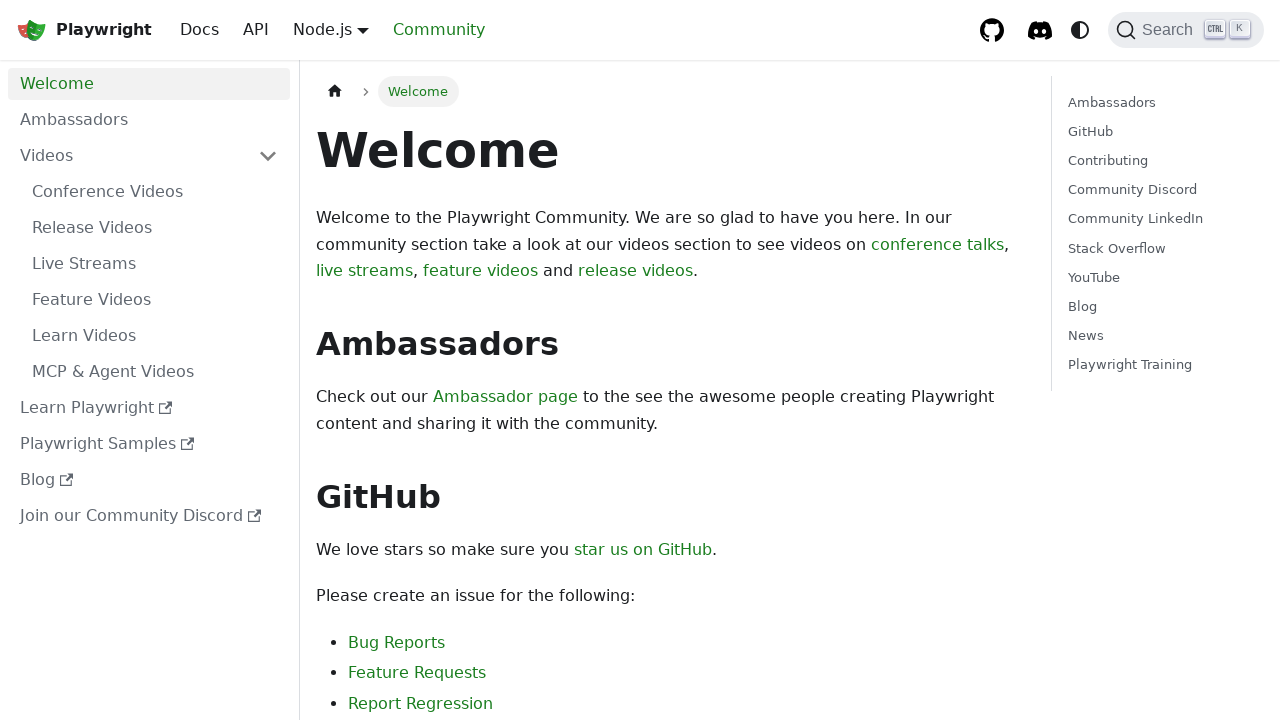

Pressed k key to trigger search shortcut
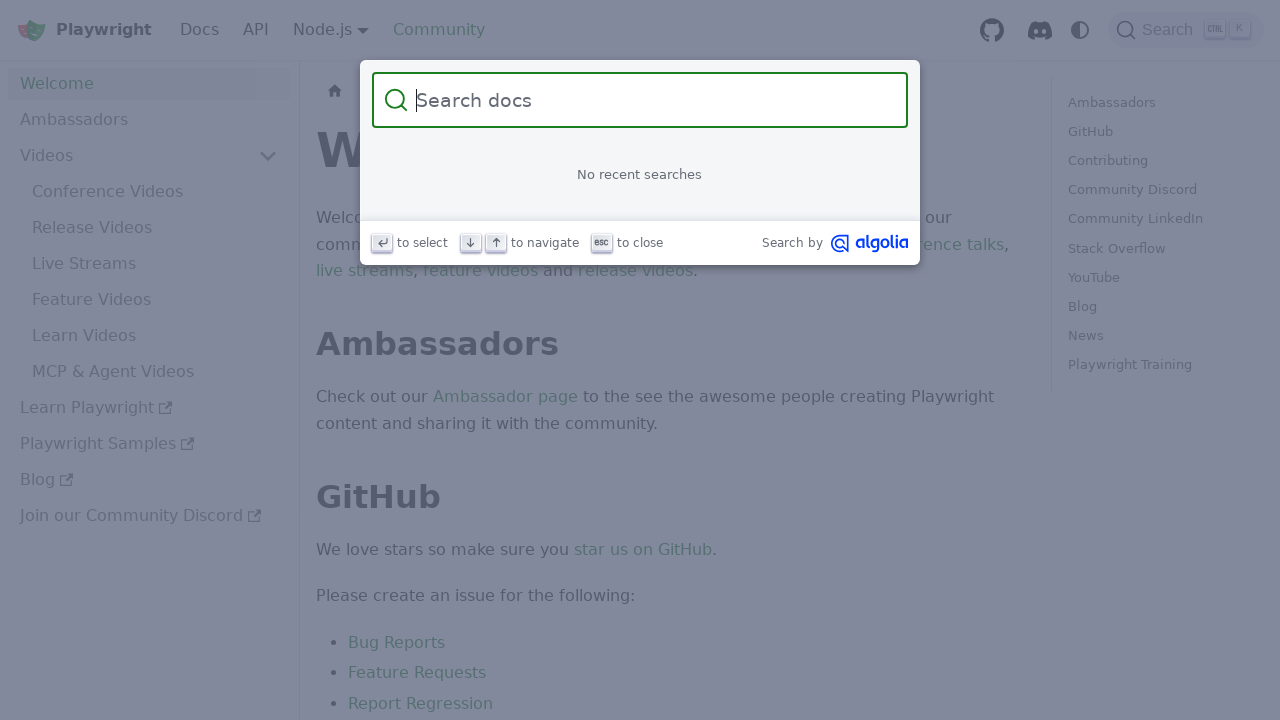

Released Meta key
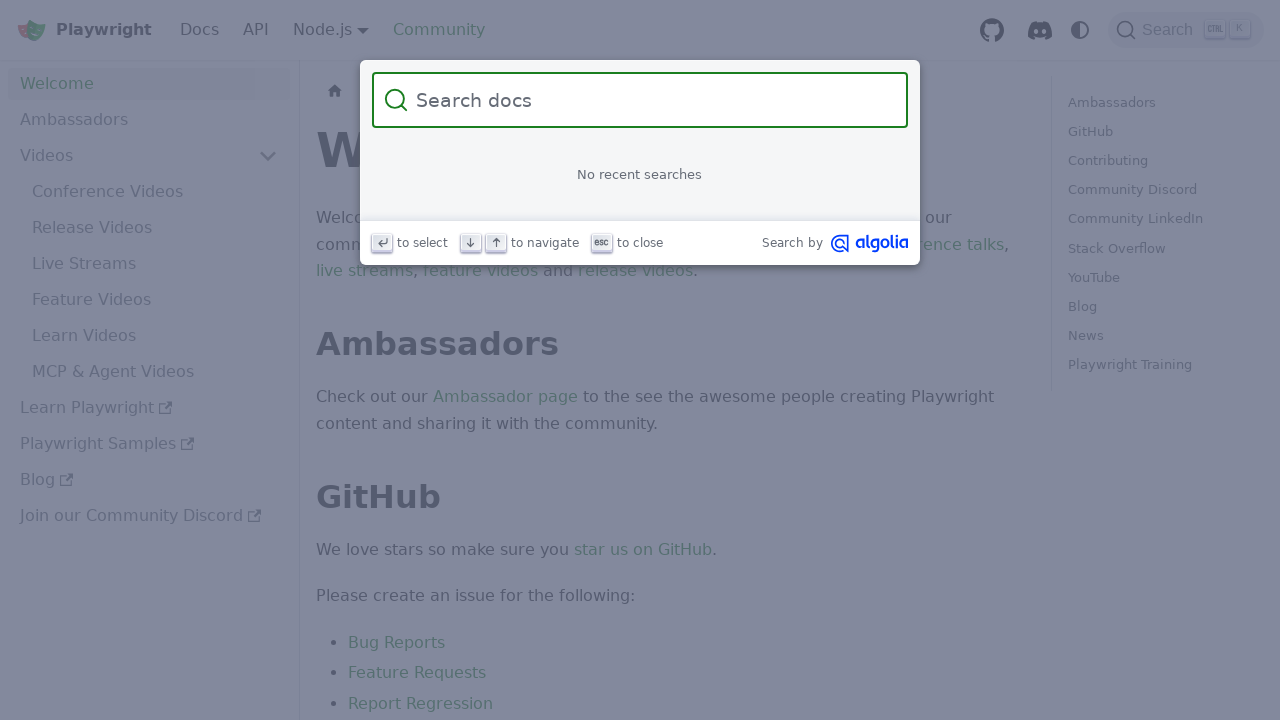

Search dialog appeared with search input visible
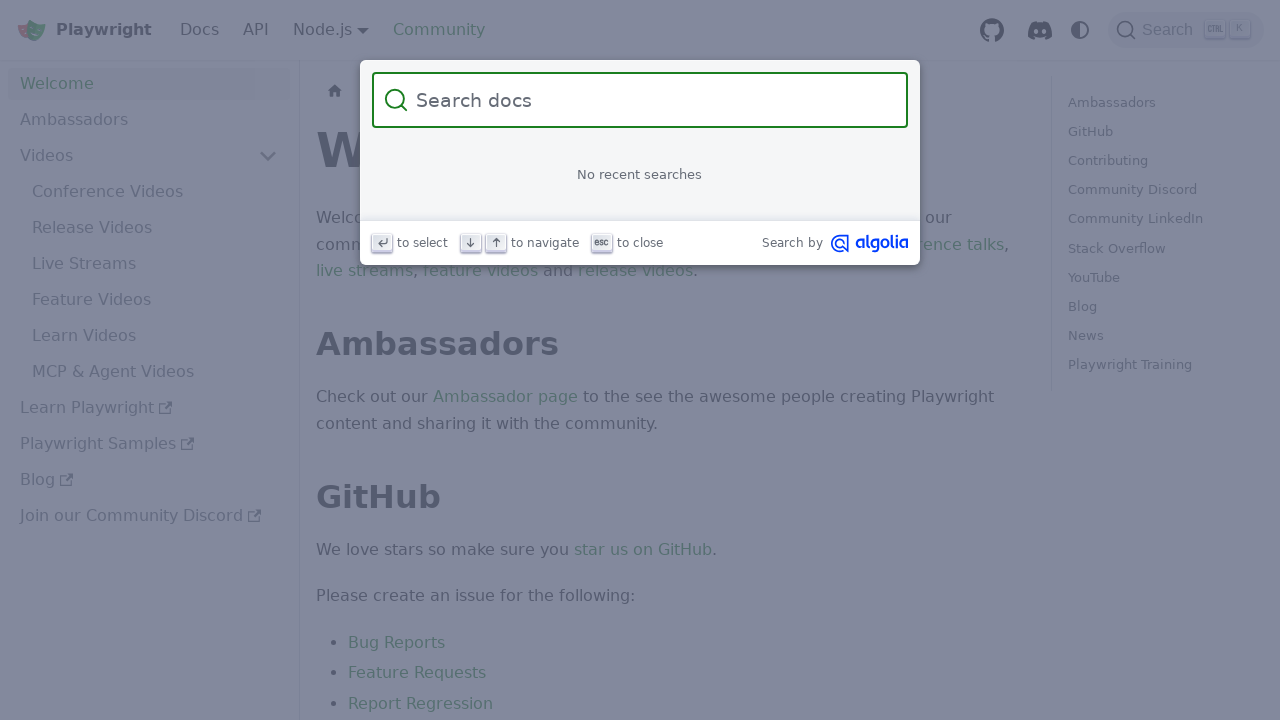

Filled search input with 'How to use Playwright!' on input[type='search']
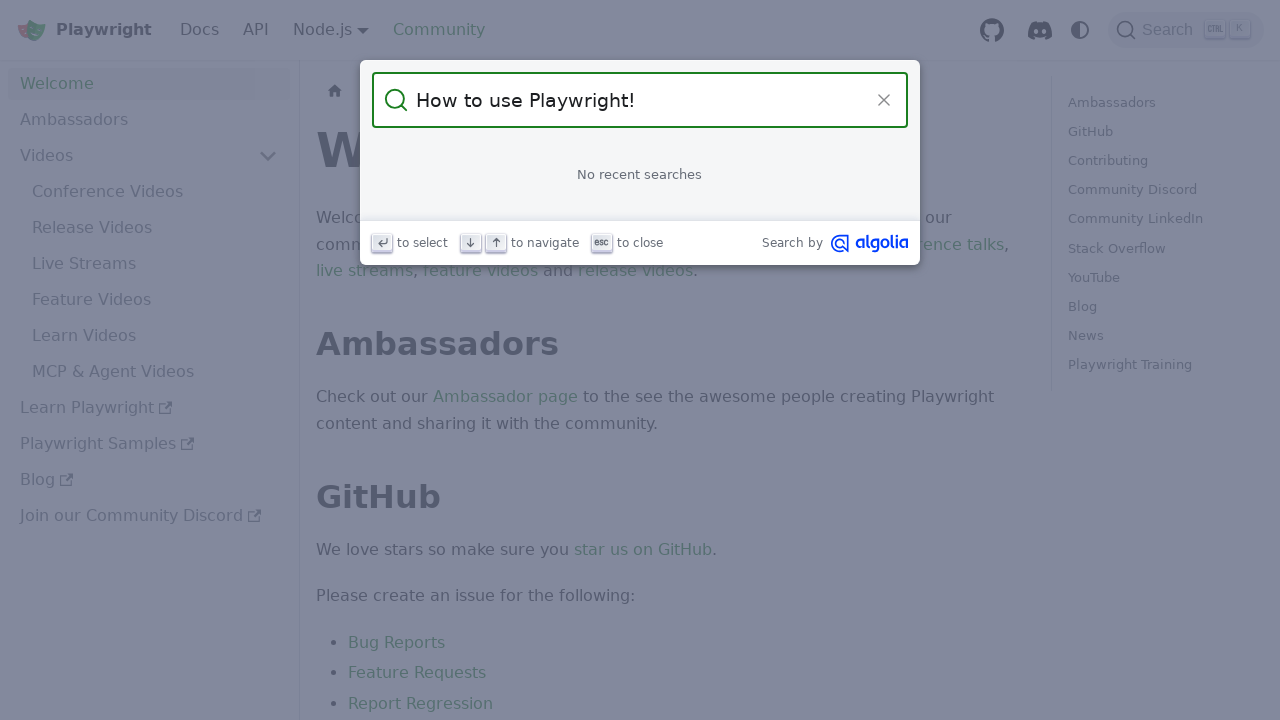

Pressed Enter to execute search
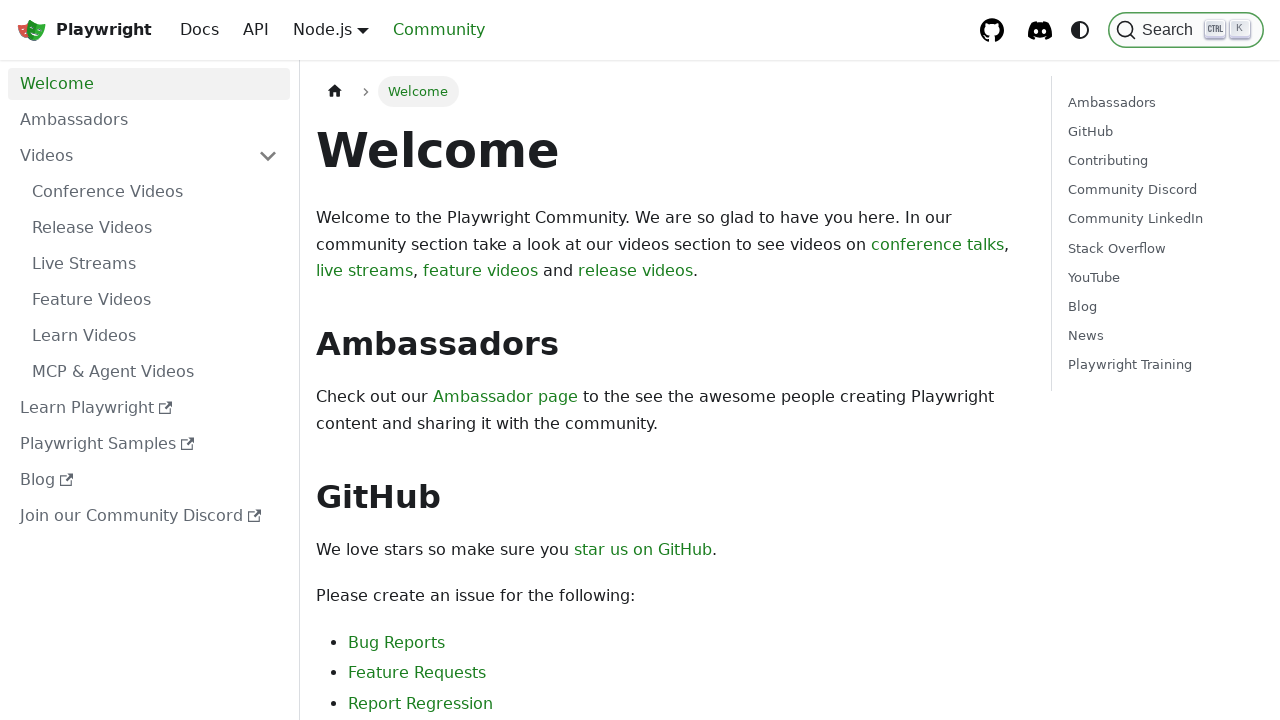

Search results loaded (domcontentloaded)
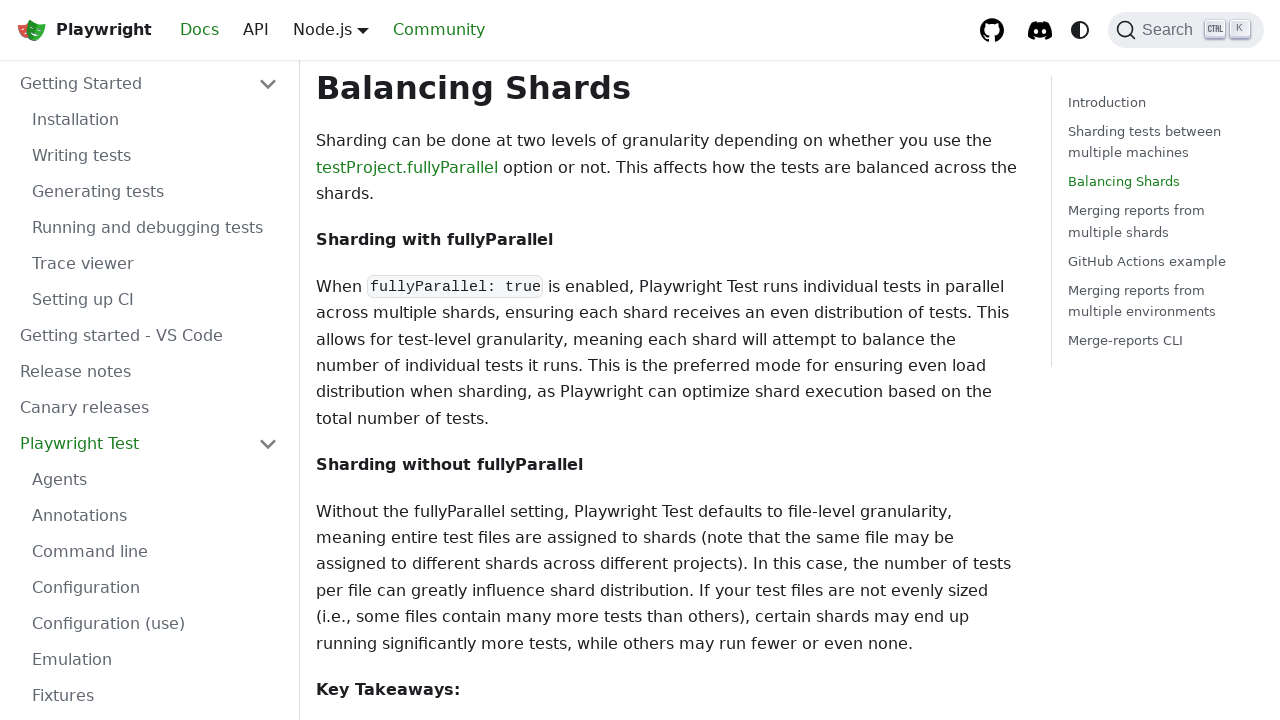

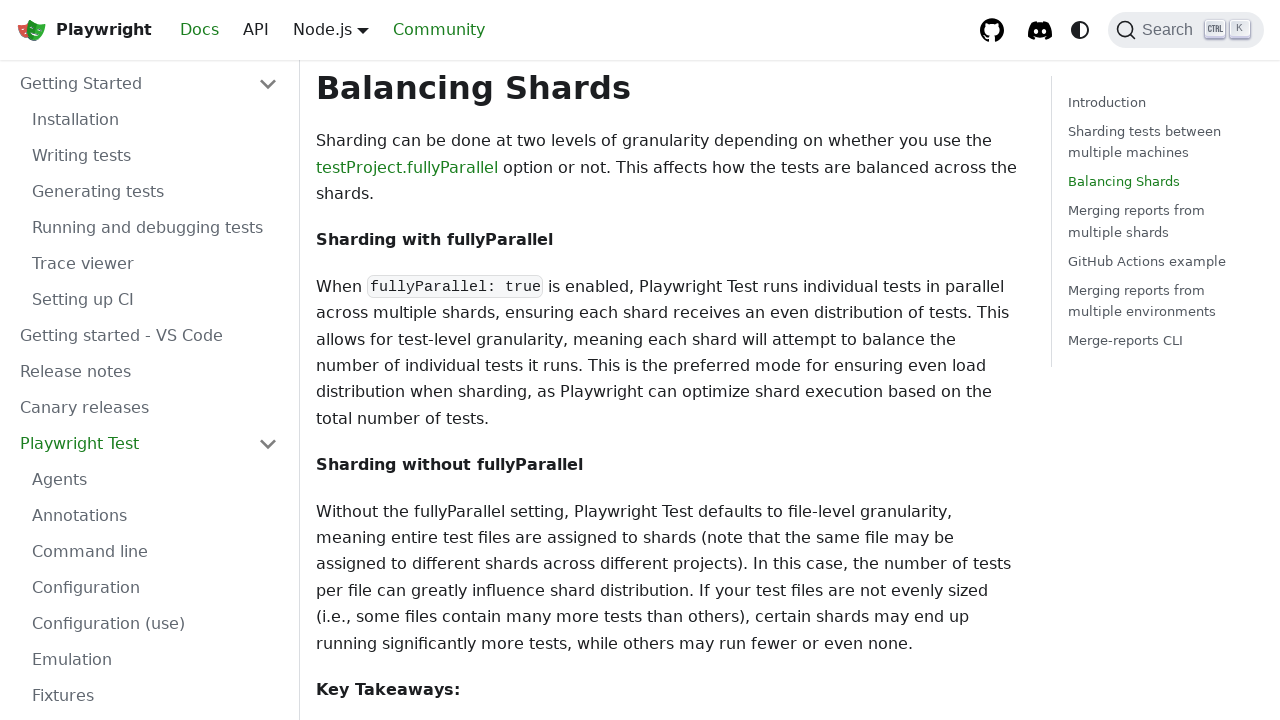